Tests a form submission by filling in personal information fields, selecting radio buttons, choosing from dropdowns, and checking checkboxes

Starting URL: https://trytestingthis.netlify.app/

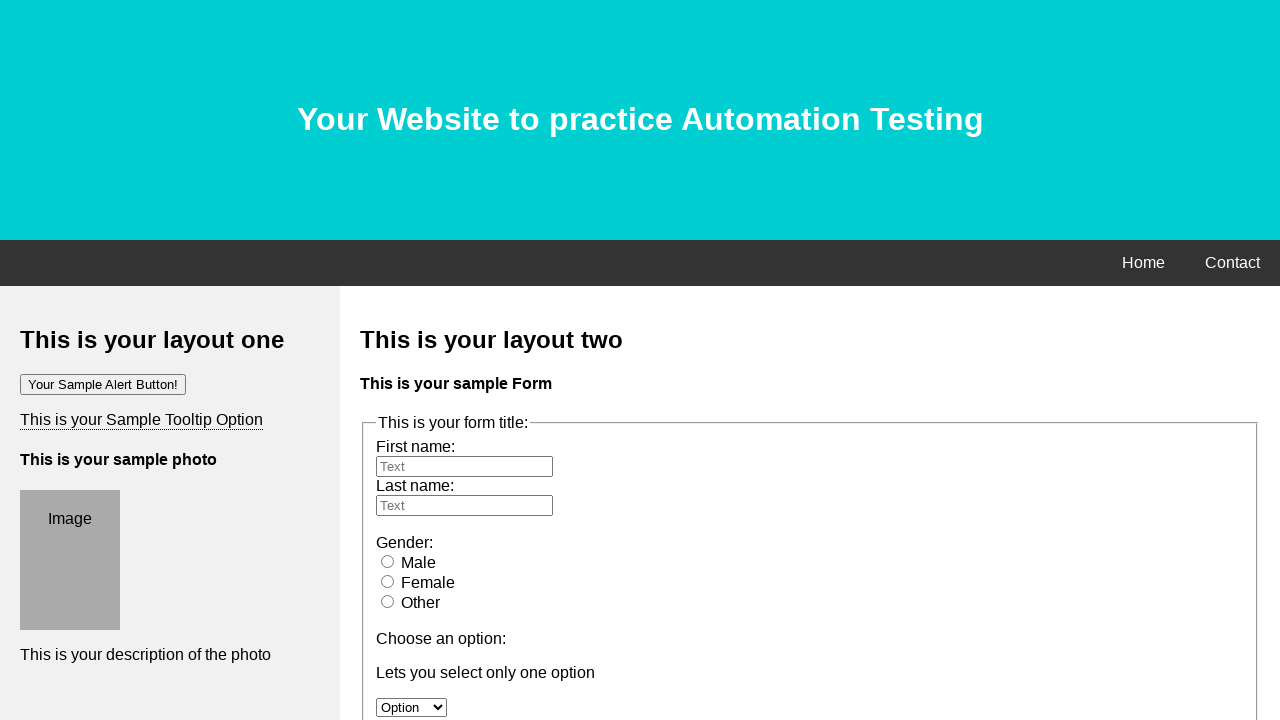

Filled first name field with 'Ahnaf' on #fname
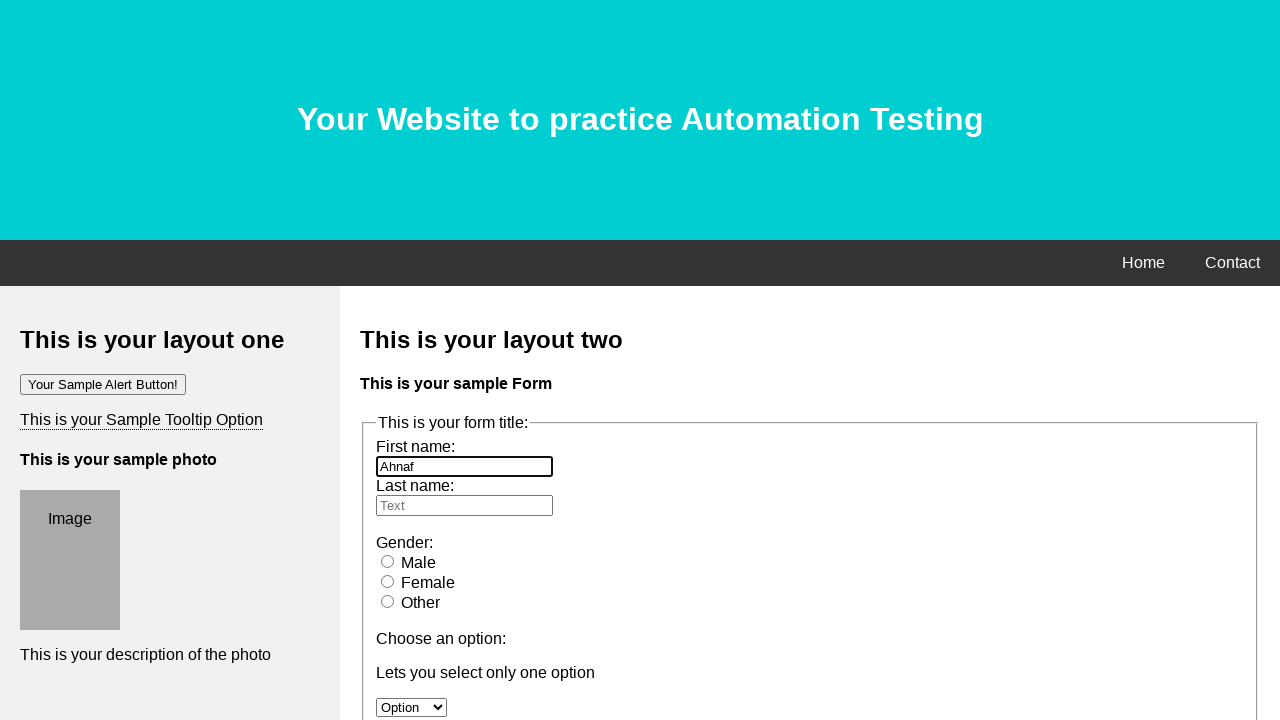

Filled last name field with 'Rahman' on #lname
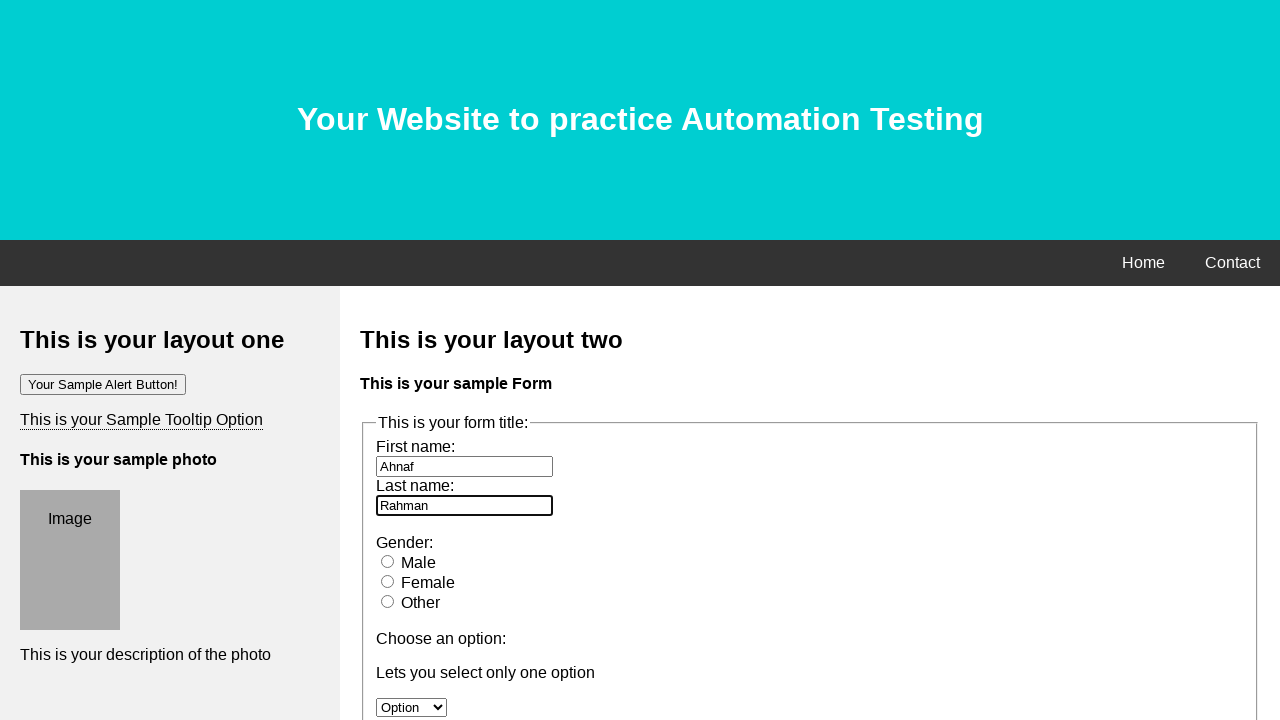

Selected male gender radio button at (388, 561) on #male
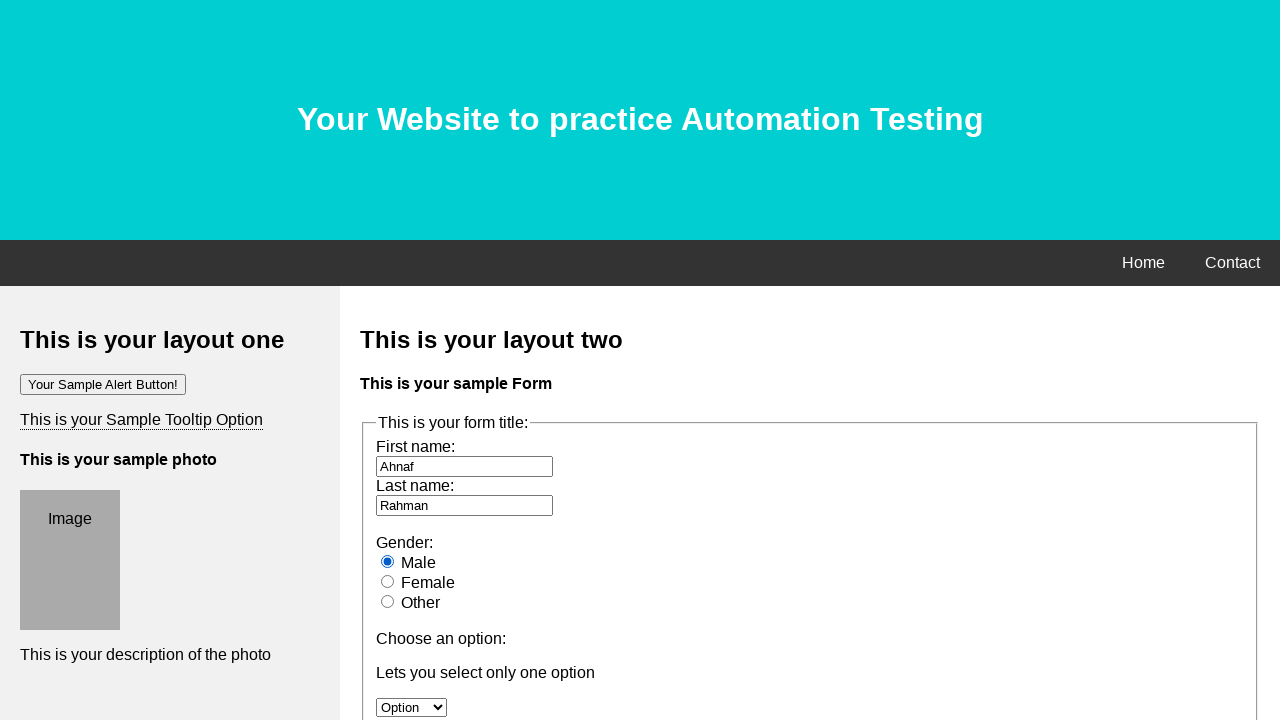

Selected 'Option 2' from single dropdown on #option
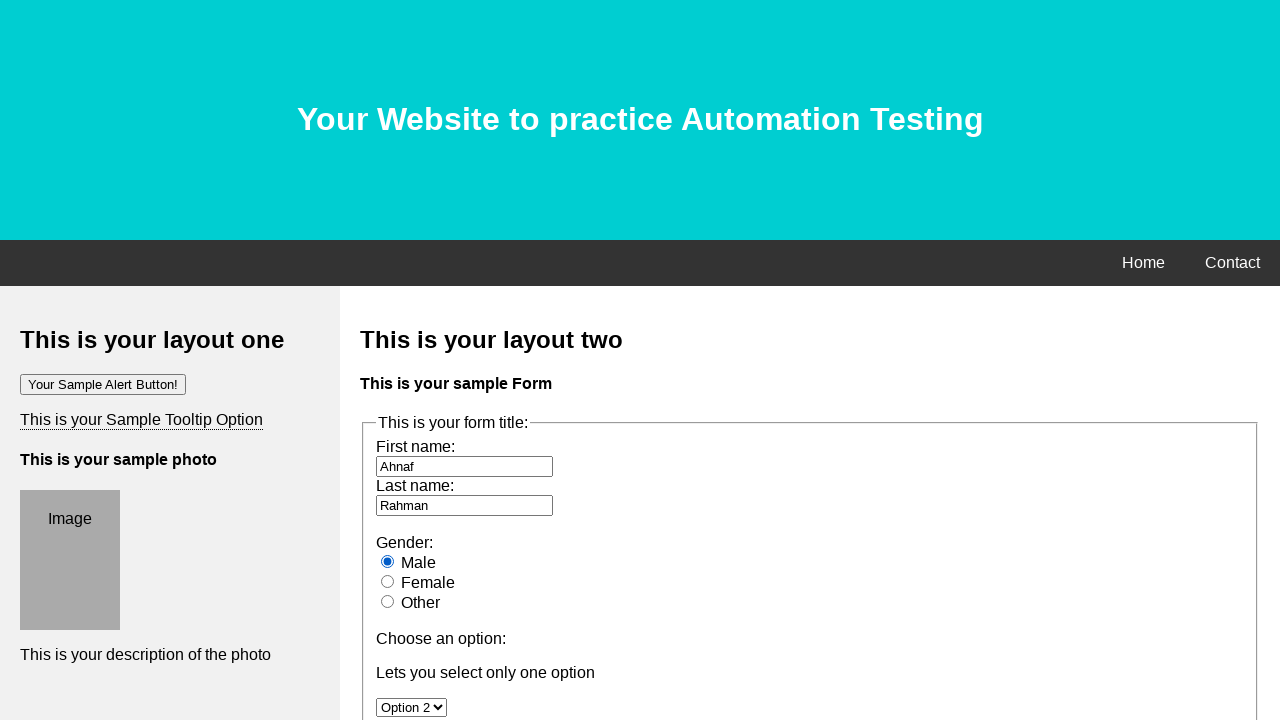

Selected 'Option 1' and 'Option 3' from multi-select dropdown on #owc
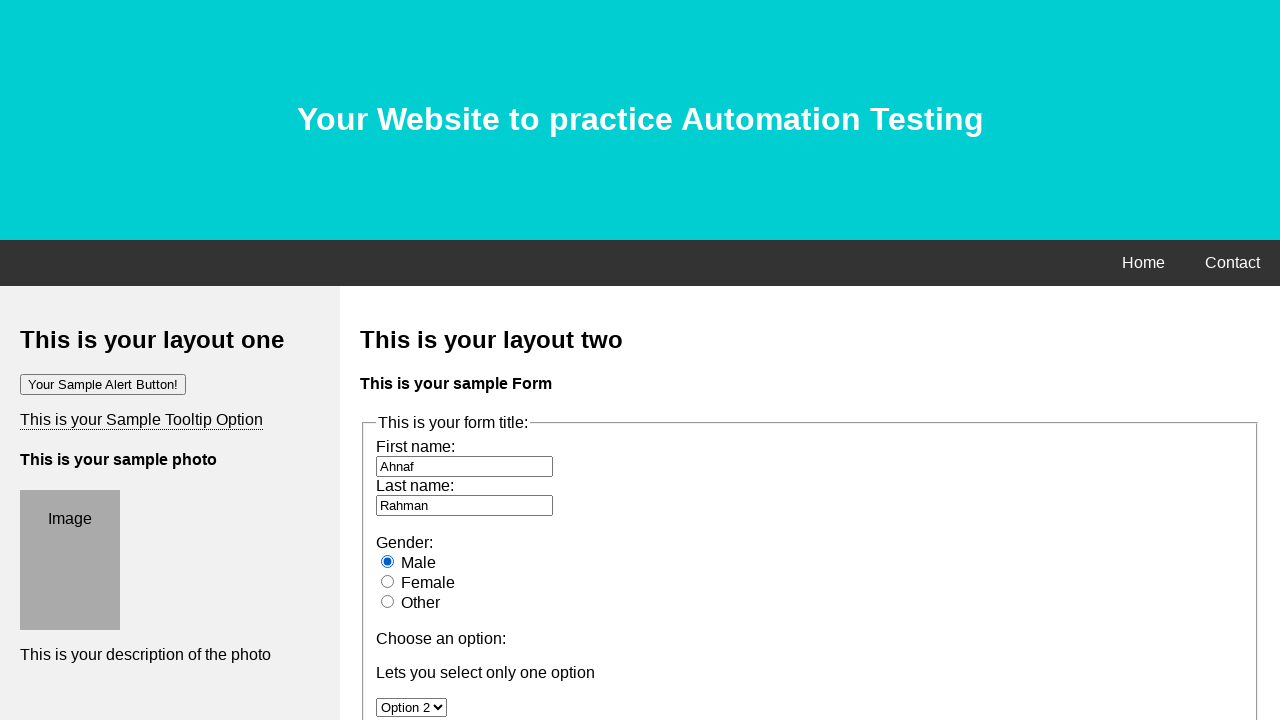

Checked the checkbox for option3 at (386, 360) on input[name='option3']
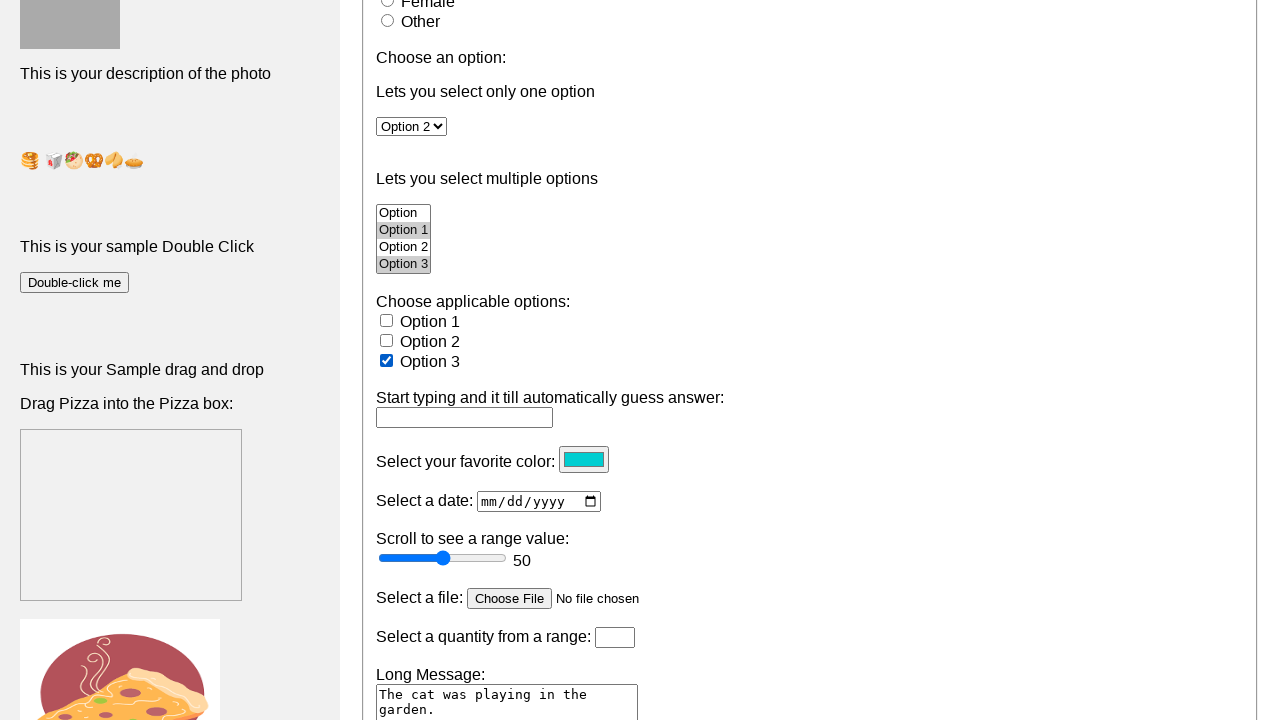

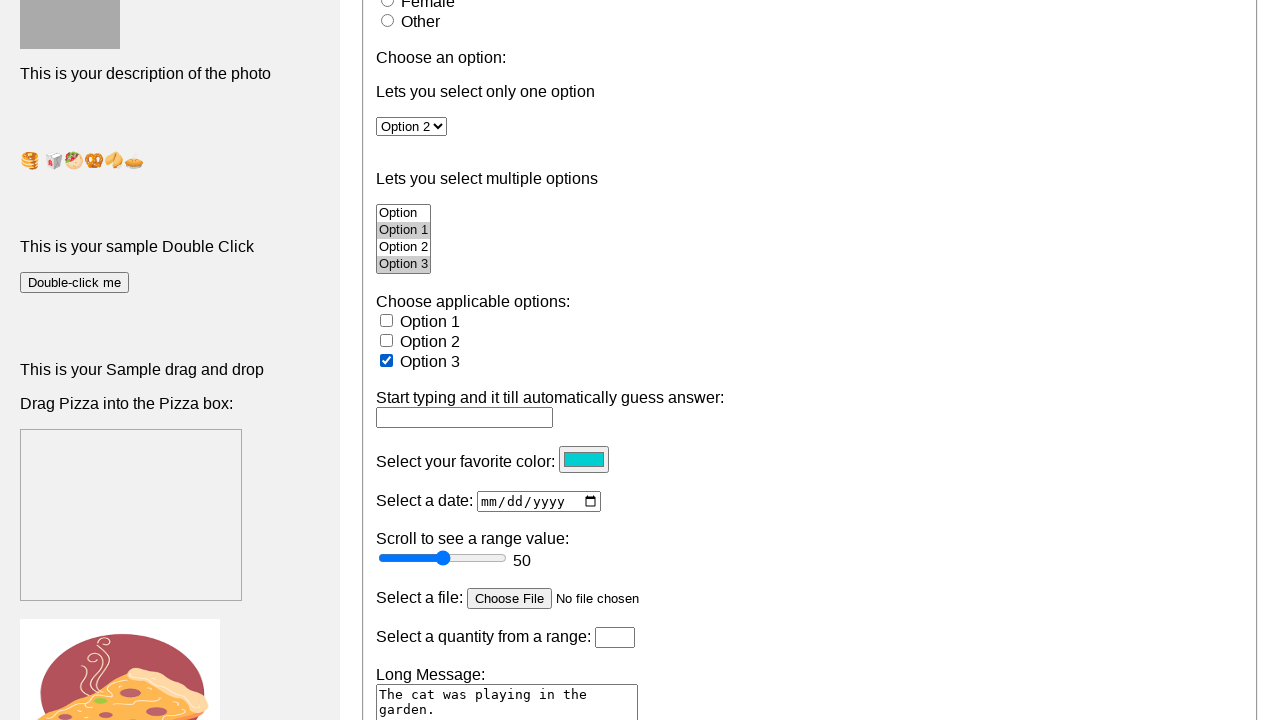